Navigates to a website and counts the number of images on the page by finding all img elements

Starting URL: https://www.shivaconceptsolution.com/

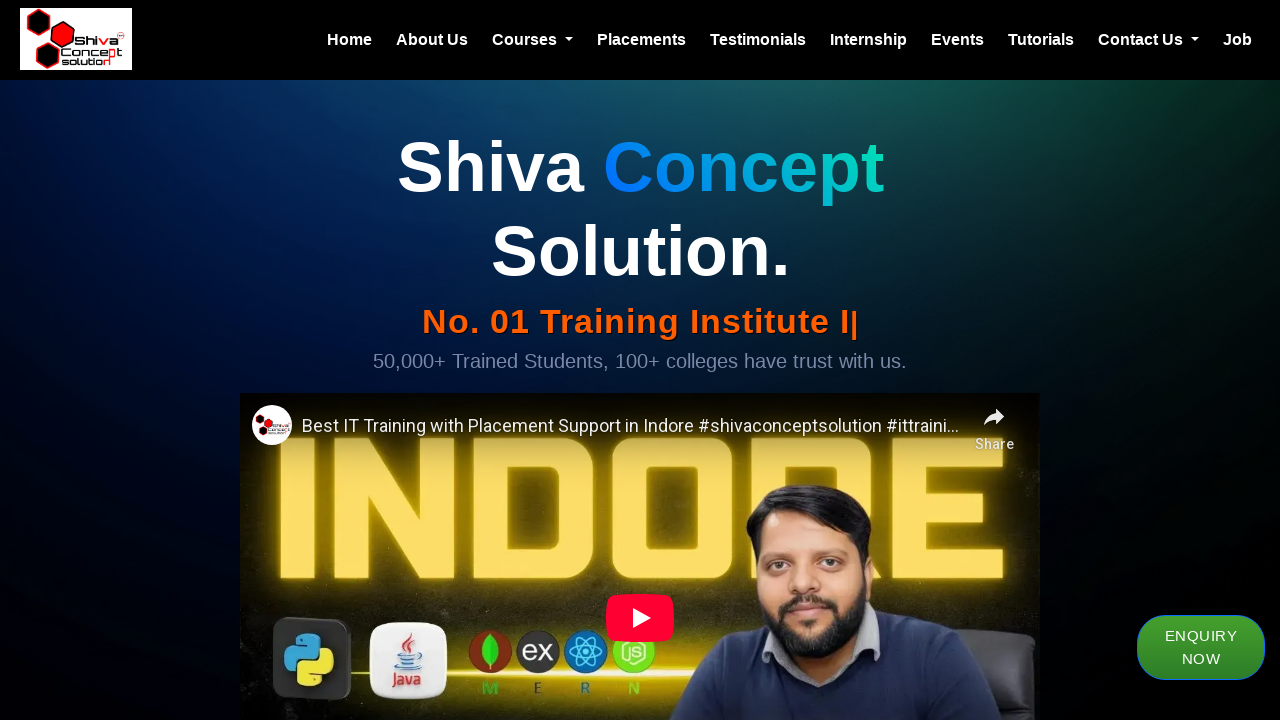

Waited for page to load with domcontentloaded state
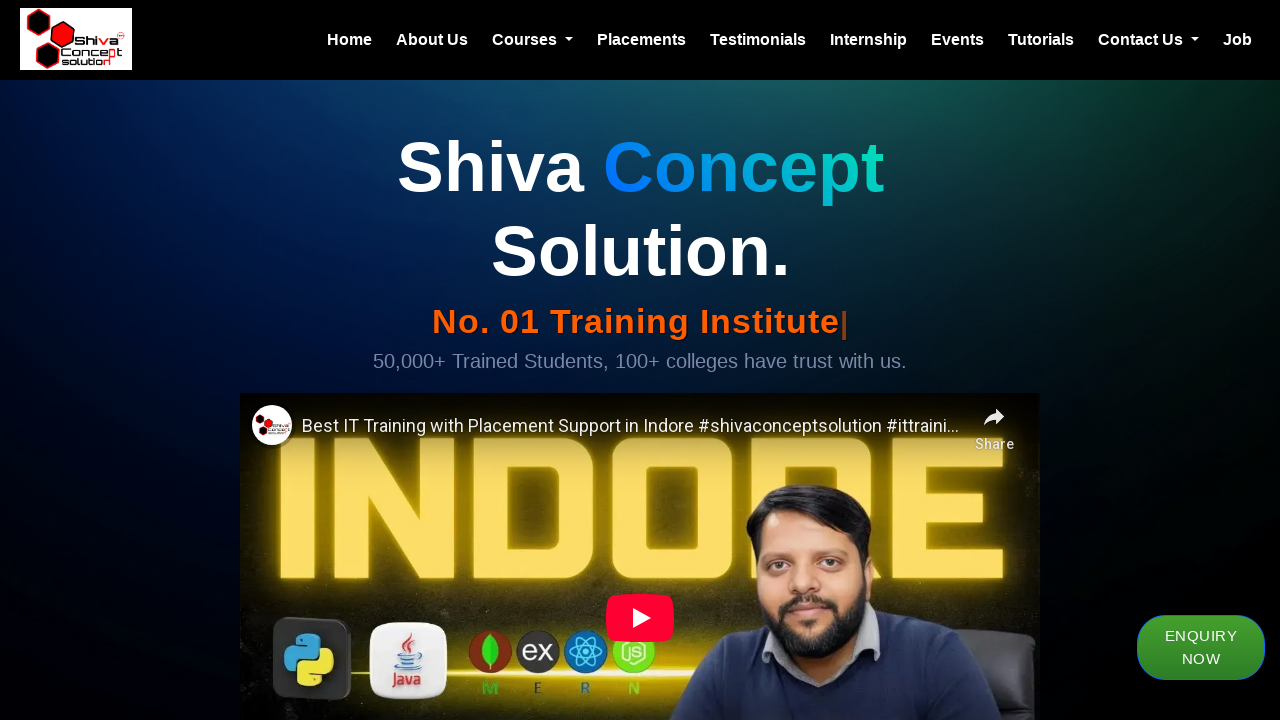

Located all image elements on the page
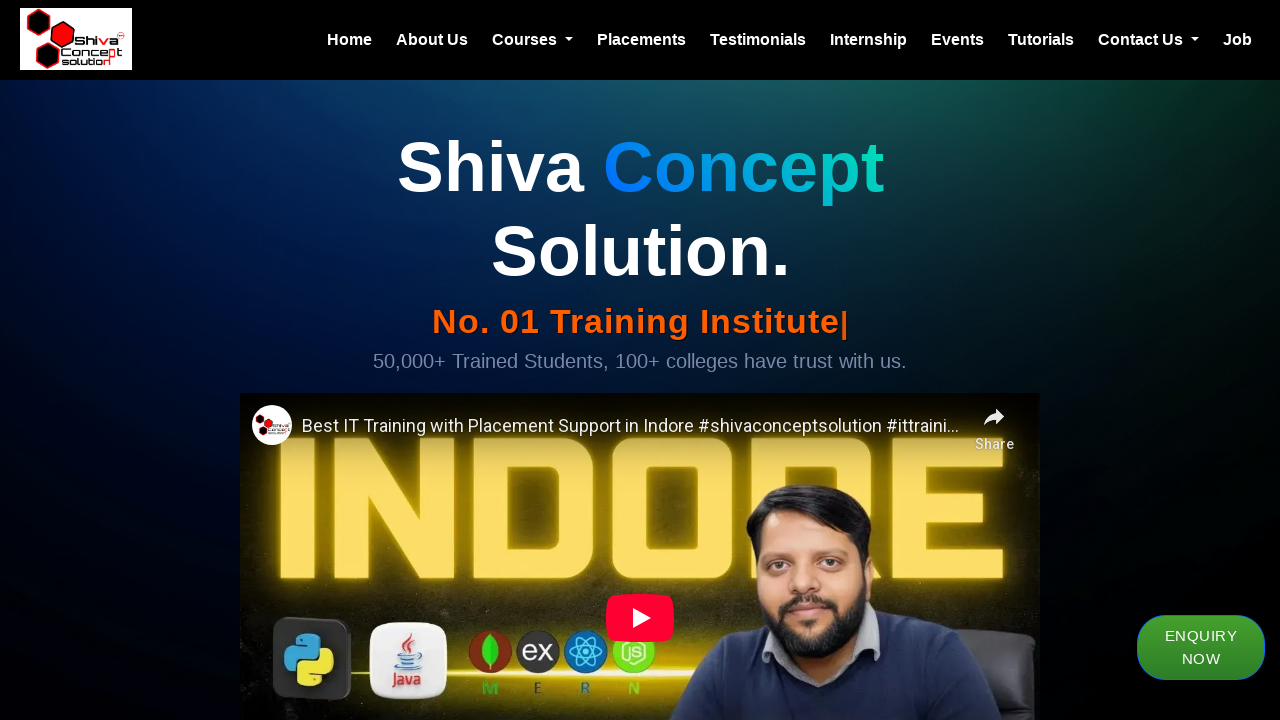

Verified that 135 images are present on the page
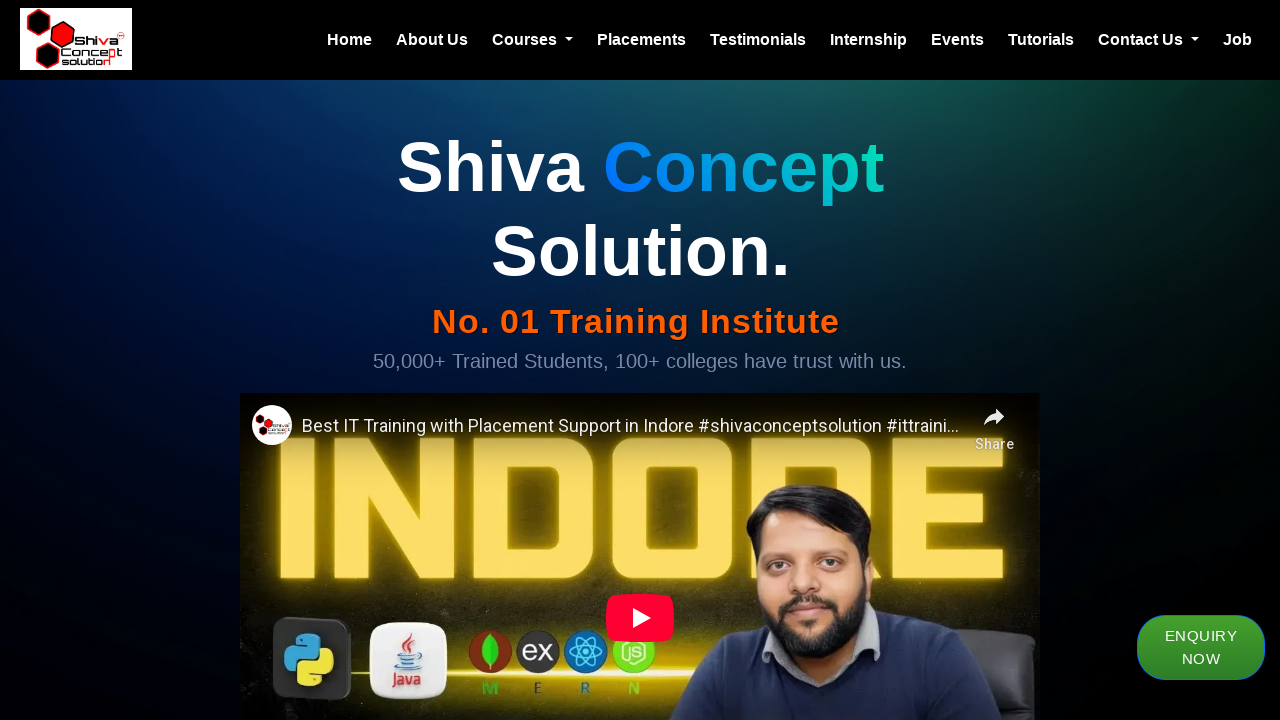

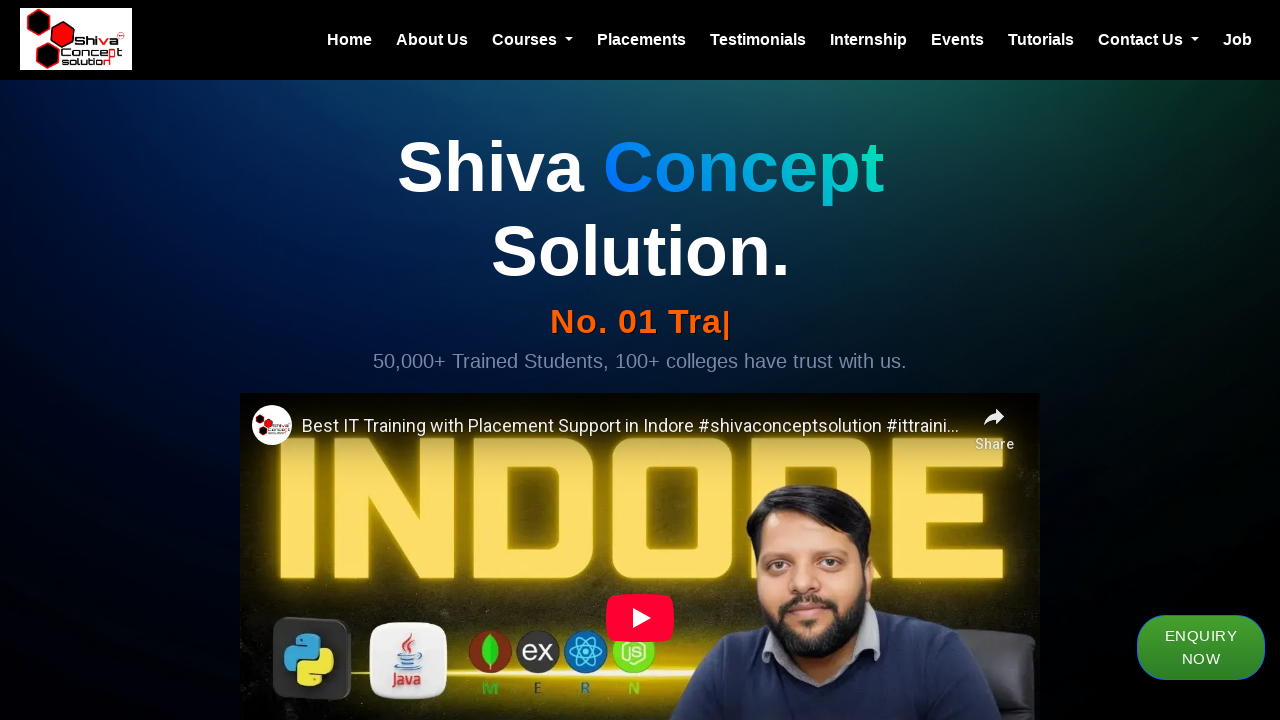